Tests browser window handling by clicking a link that opens a new child window, demonstrating multi-window navigation capabilities

Starting URL: https://opensource-demo.orangehrmlive.com/

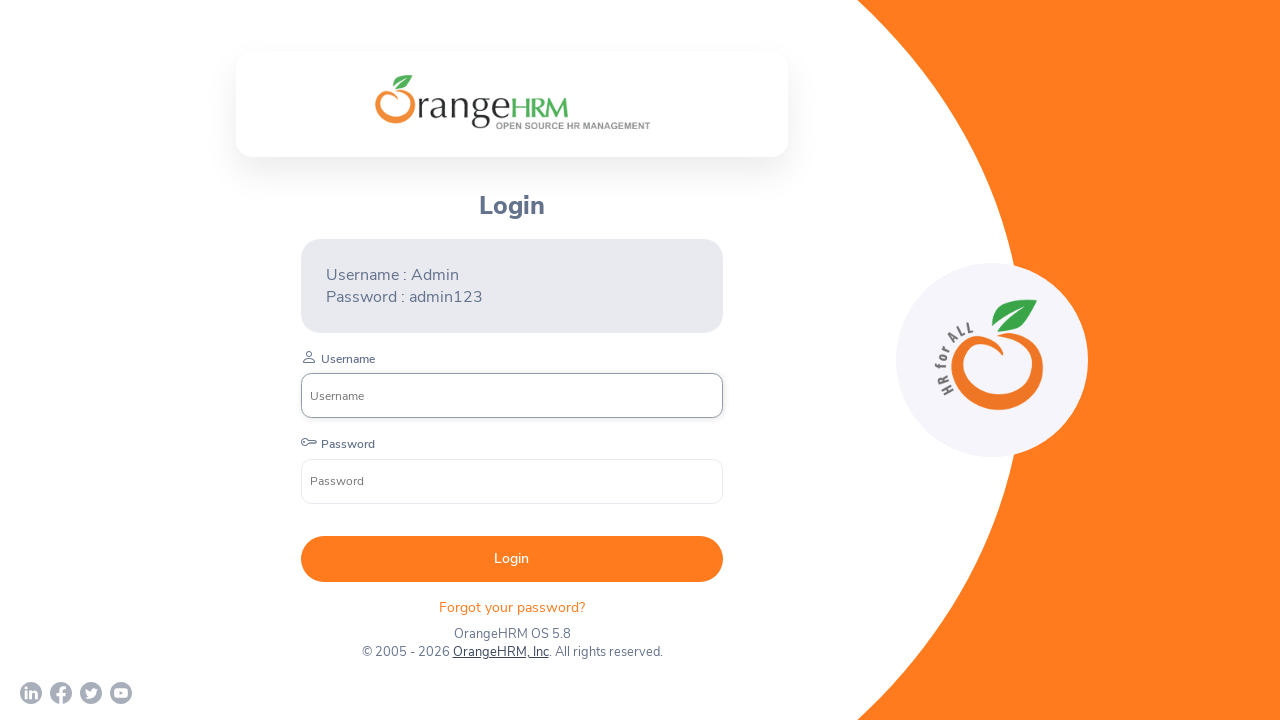

Clicked 'OrangeHRM, Inc' link to open new child window at (500, 652) on a:has-text('OrangeHRM, Inc')
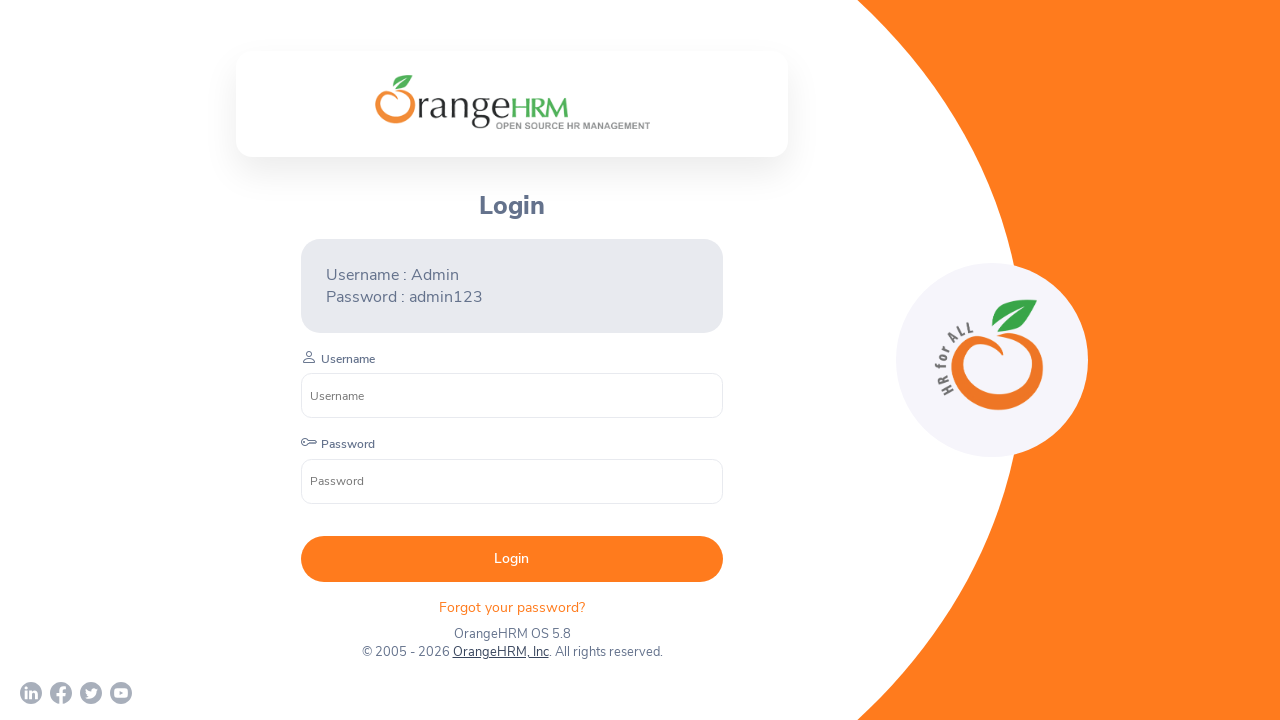

Captured new child window reference
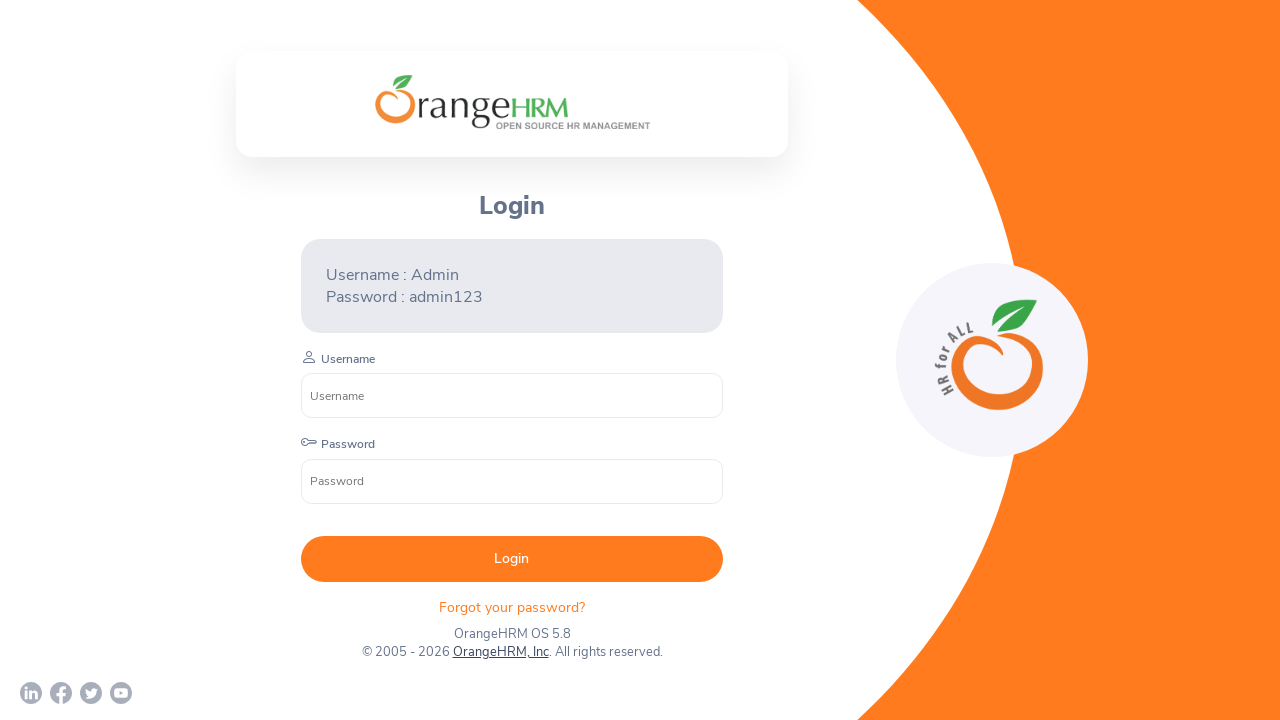

Child window finished loading
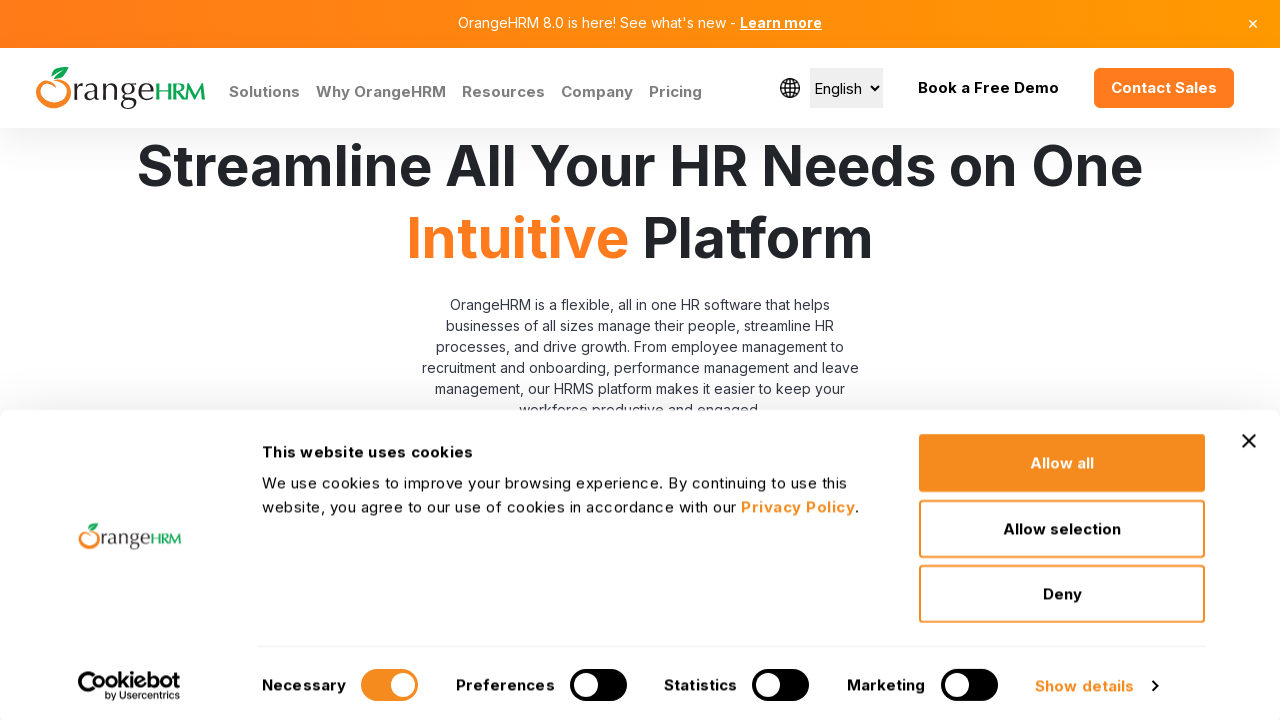

Verified parent window URL: https://opensource-demo.orangehrmlive.com/web/index.php/auth/login, child window URL: https://www.orangehrm.com/
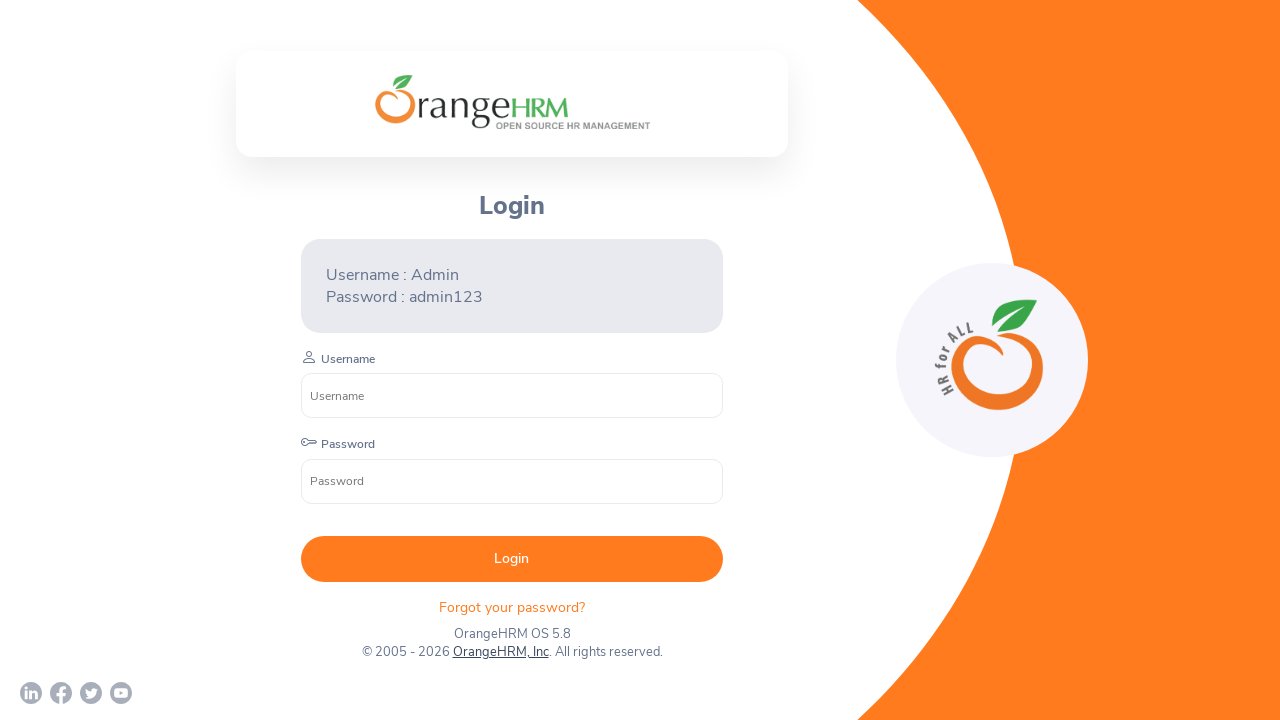

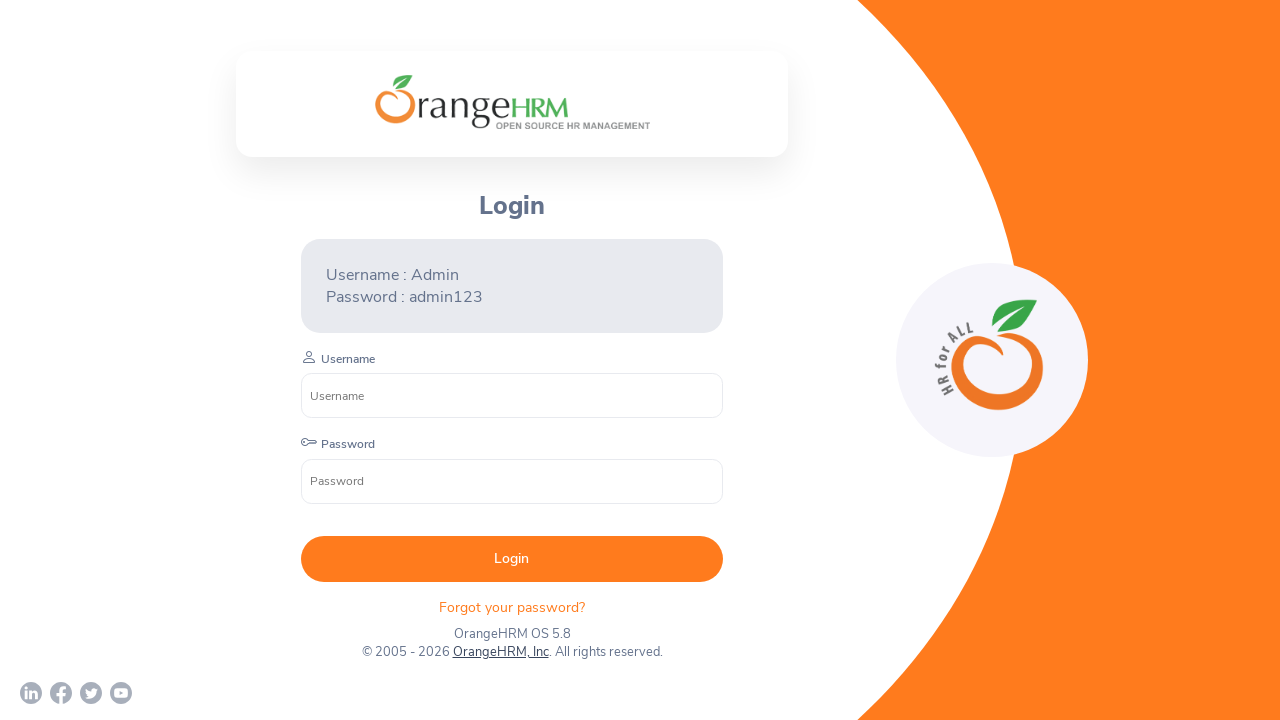